Tests form validation by submitting with empty name field, expecting an Error alert

Starting URL: https://sauce-form.vercel.app/

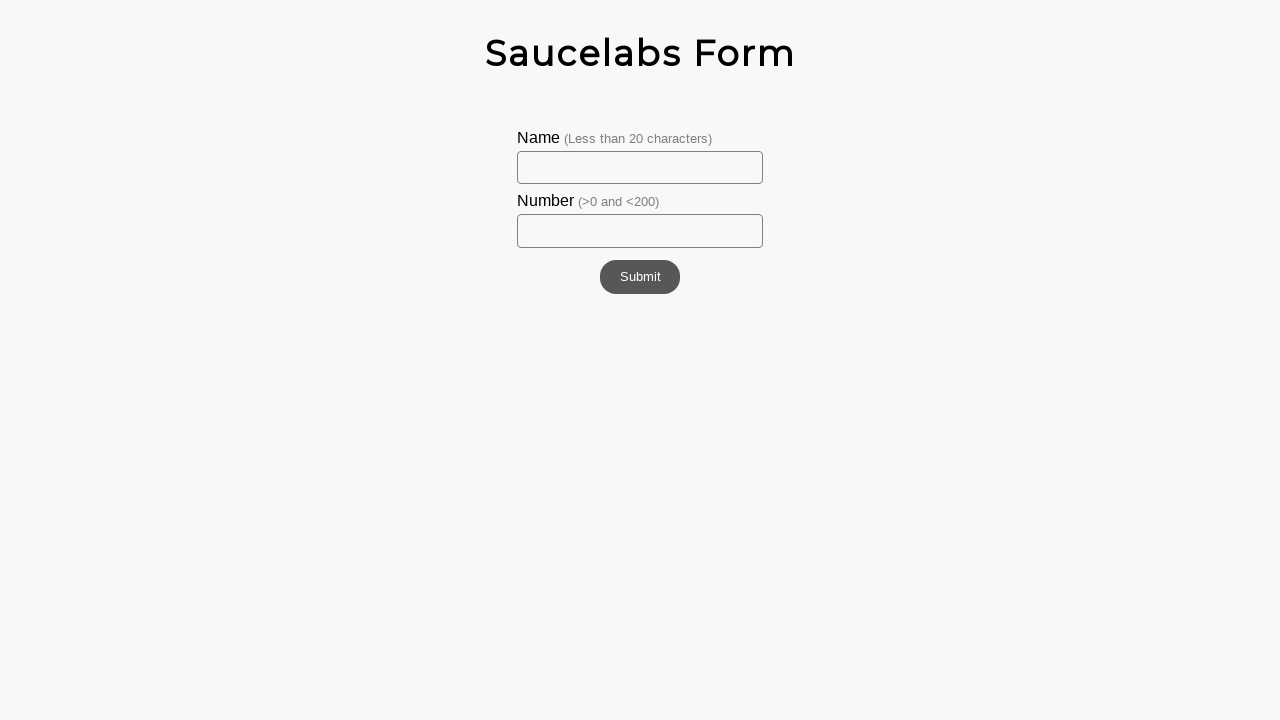

Filled number field with '1', leaving name field empty on #number
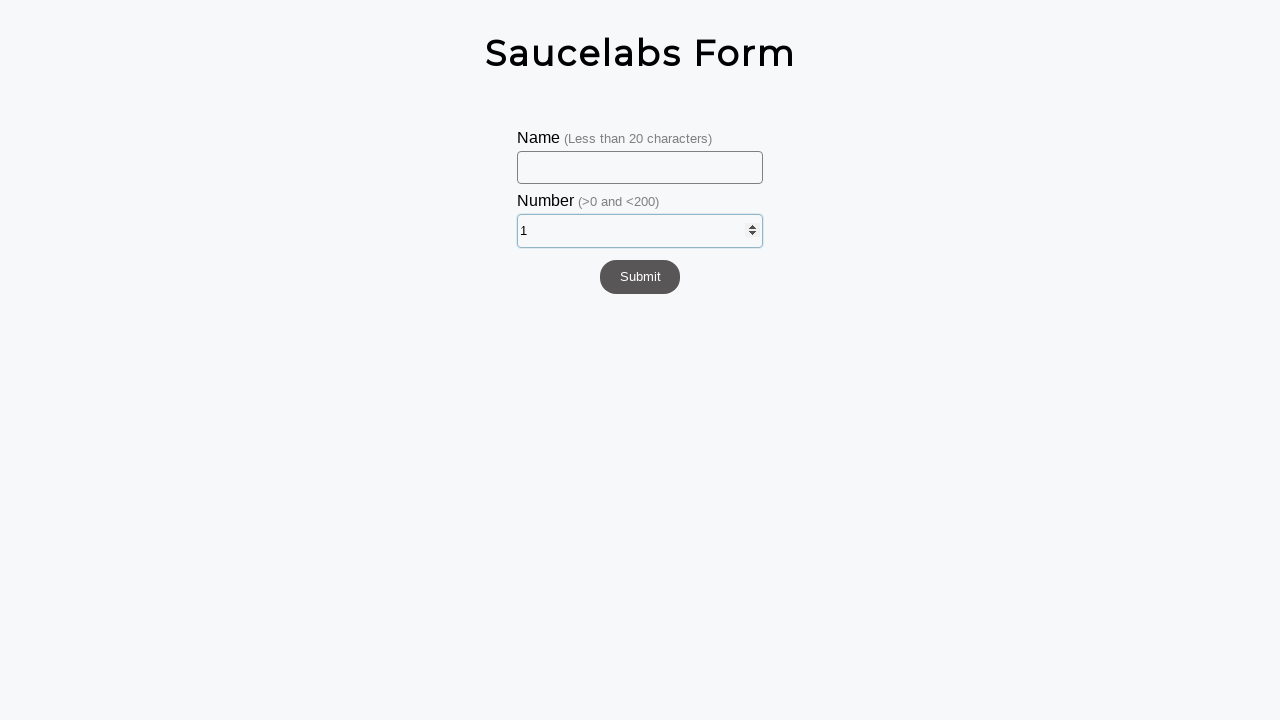

Clicked submit button to attempt form submission at (640, 277) on #submit
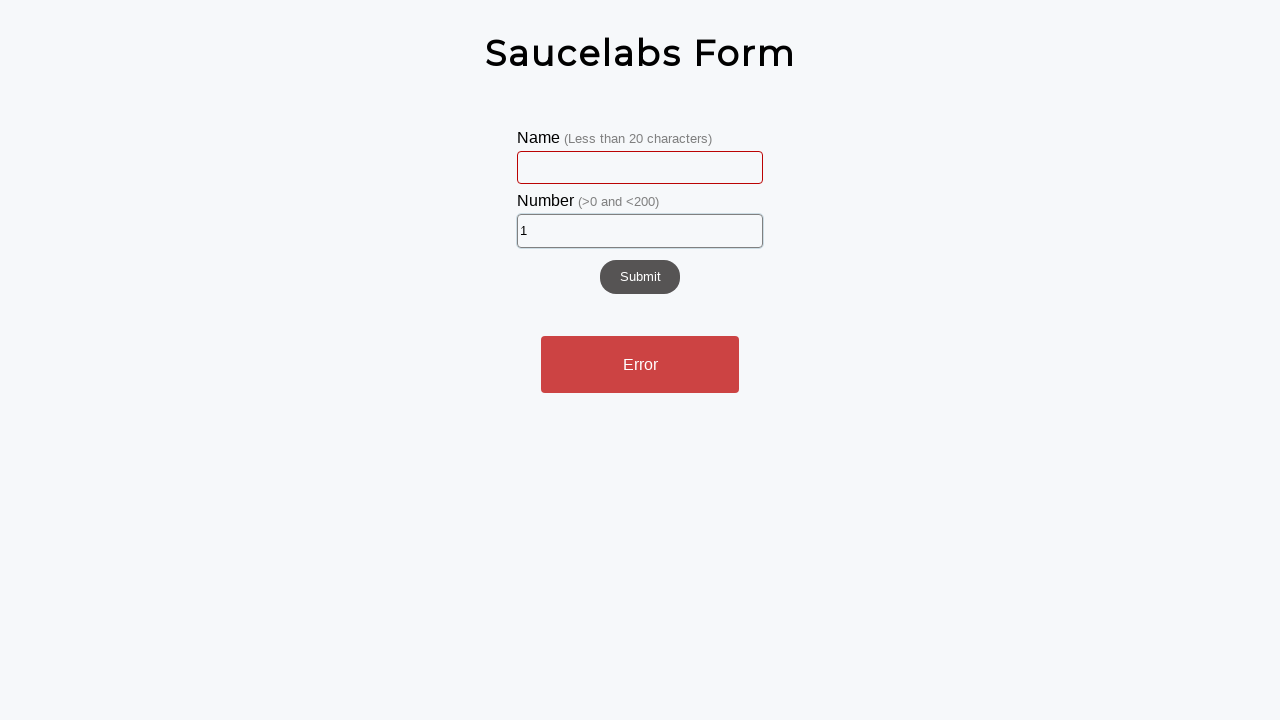

Error alert appeared after submitting form with empty name field
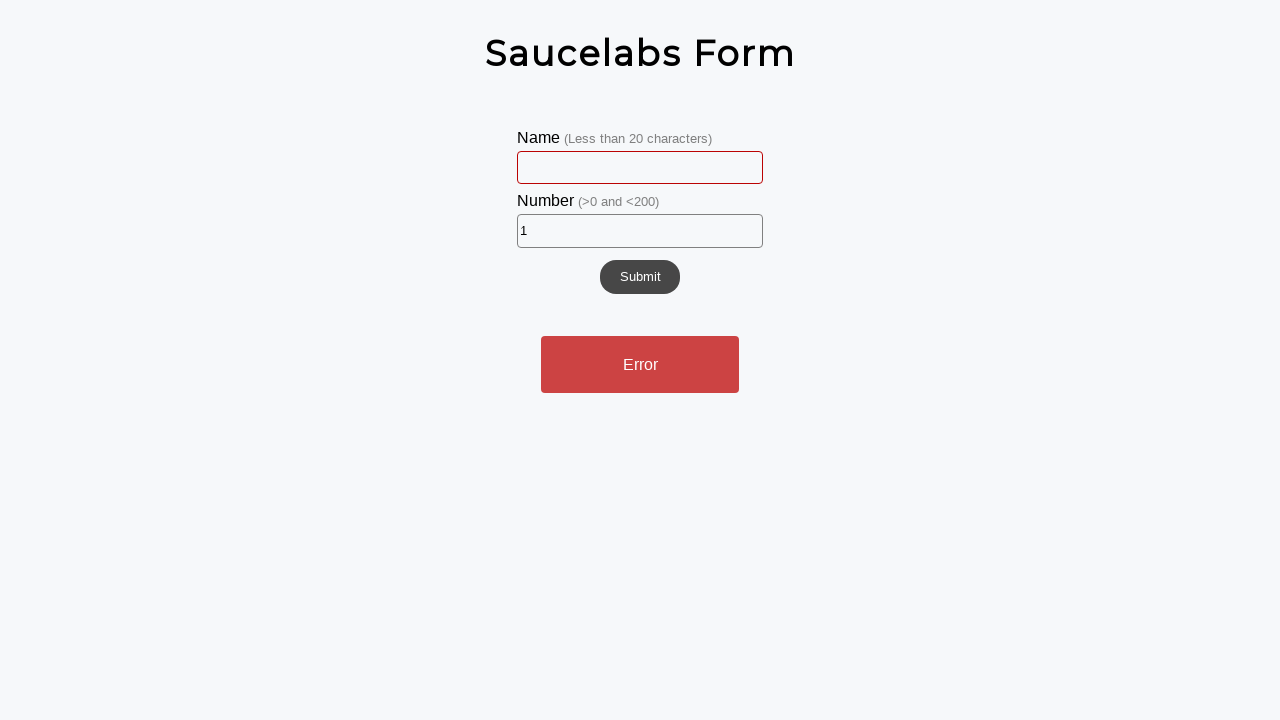

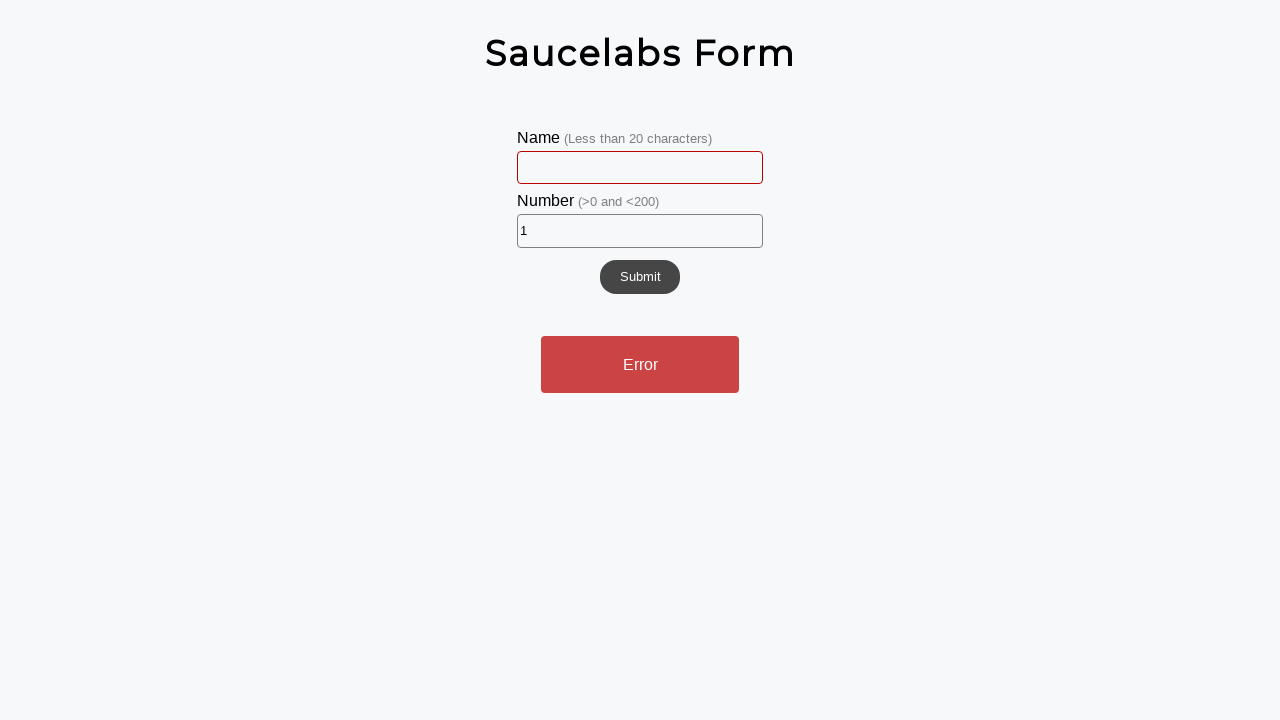